Navigates to the Form Authentication page and verifies the href attribute of an element links to elementalselenium.com

Starting URL: https://the-internet.herokuapp.com/

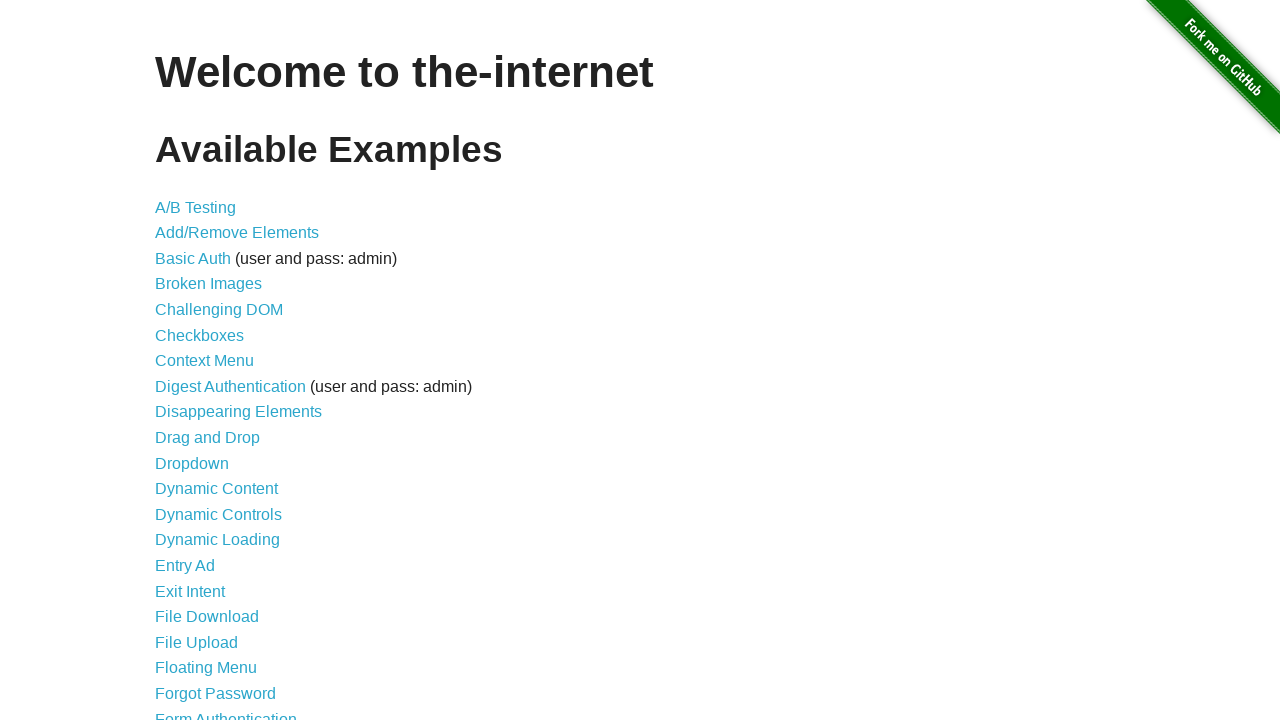

Clicked on Form Authentication link at (226, 712) on text=Form Authentication
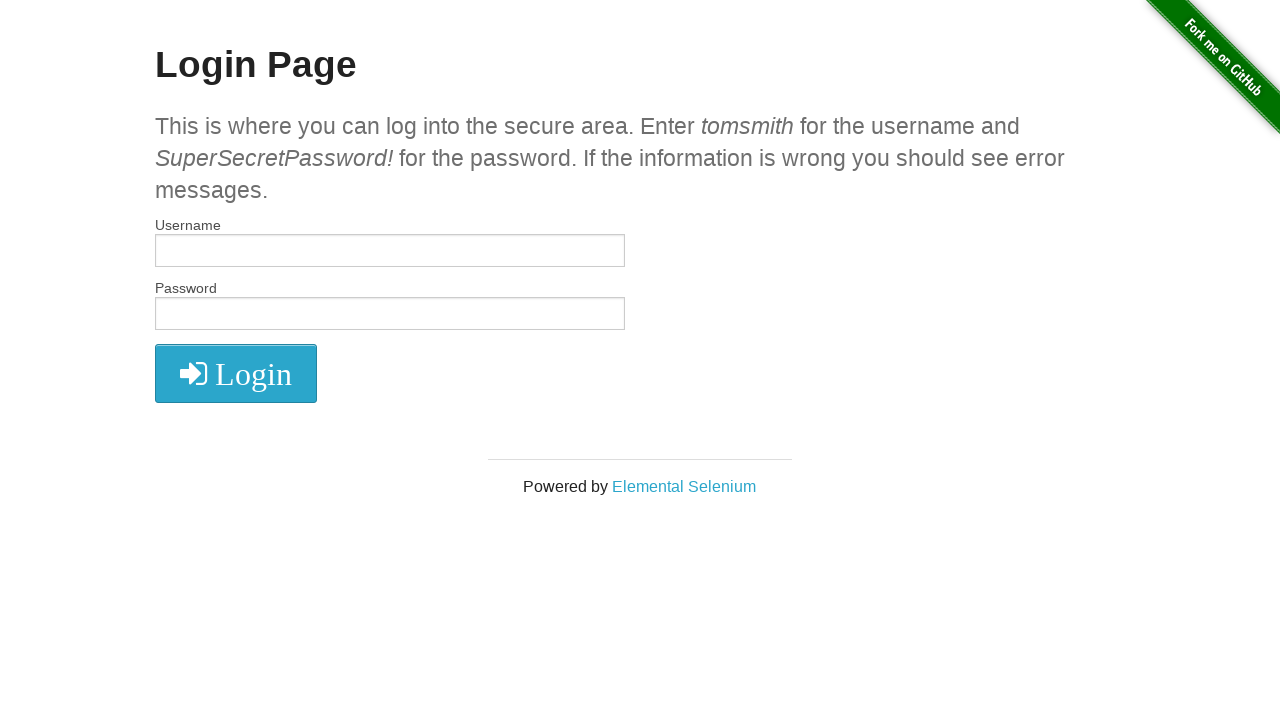

Waited for link element with href to elementalselenium.com to be present
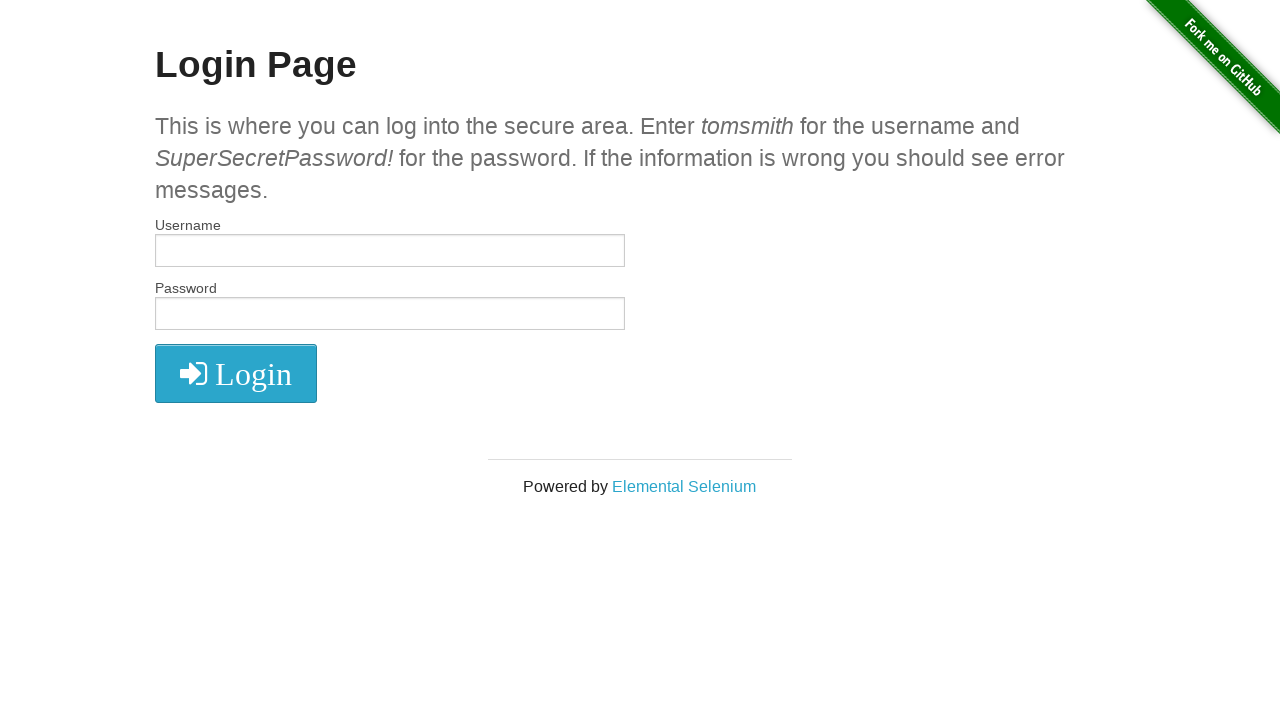

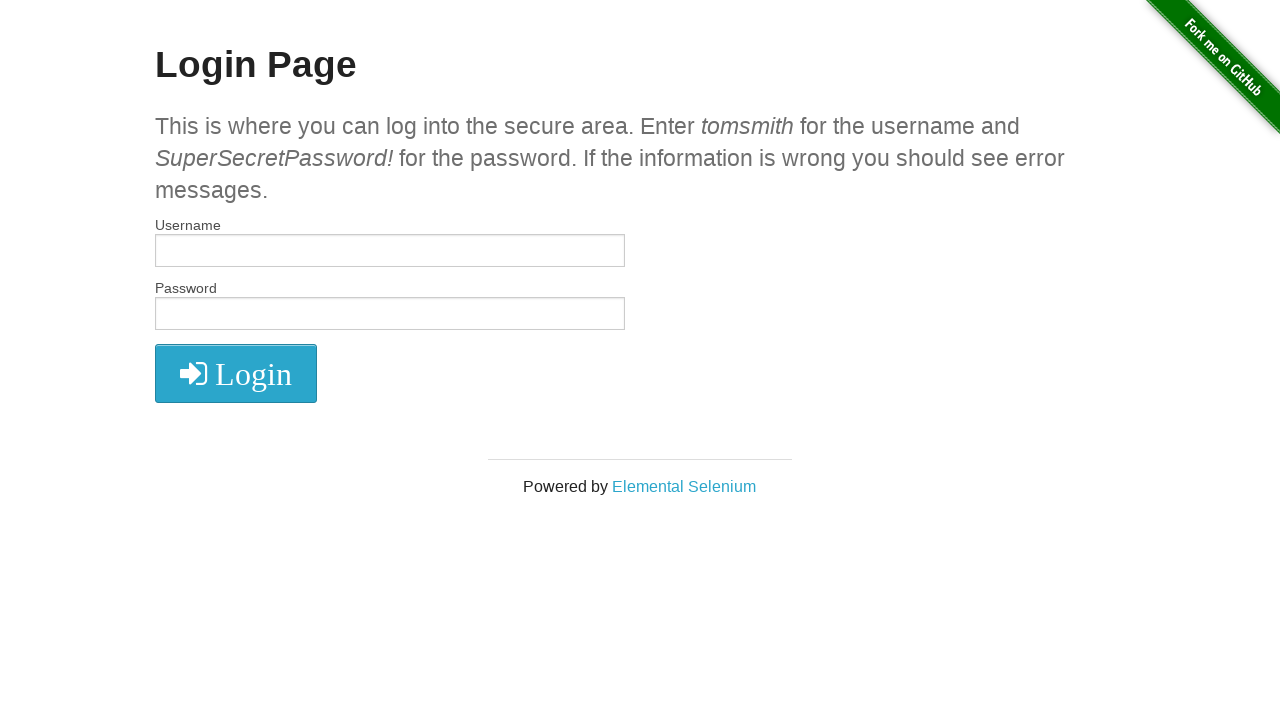